Tests browser window handling by clicking a link that opens a new window, verifying page titles, and switching between windows.

Starting URL: https://the-internet.herokuapp.com/windows

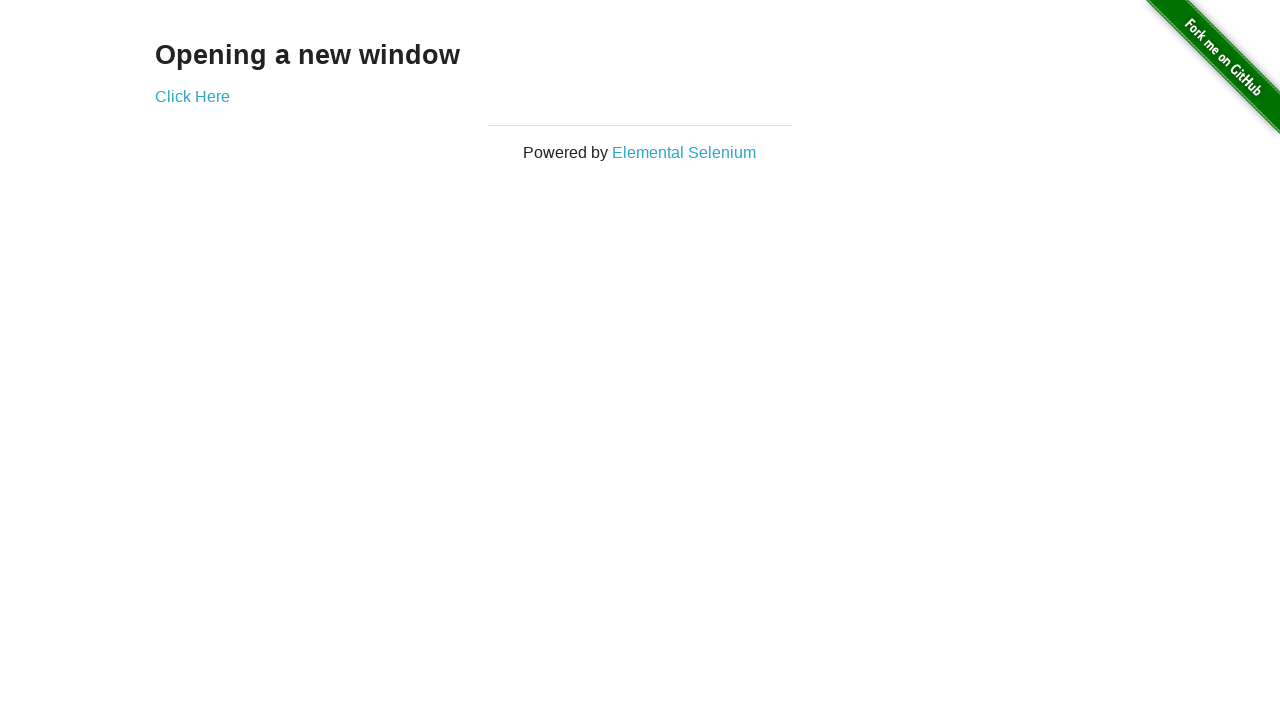

Retrieved heading text from initial page
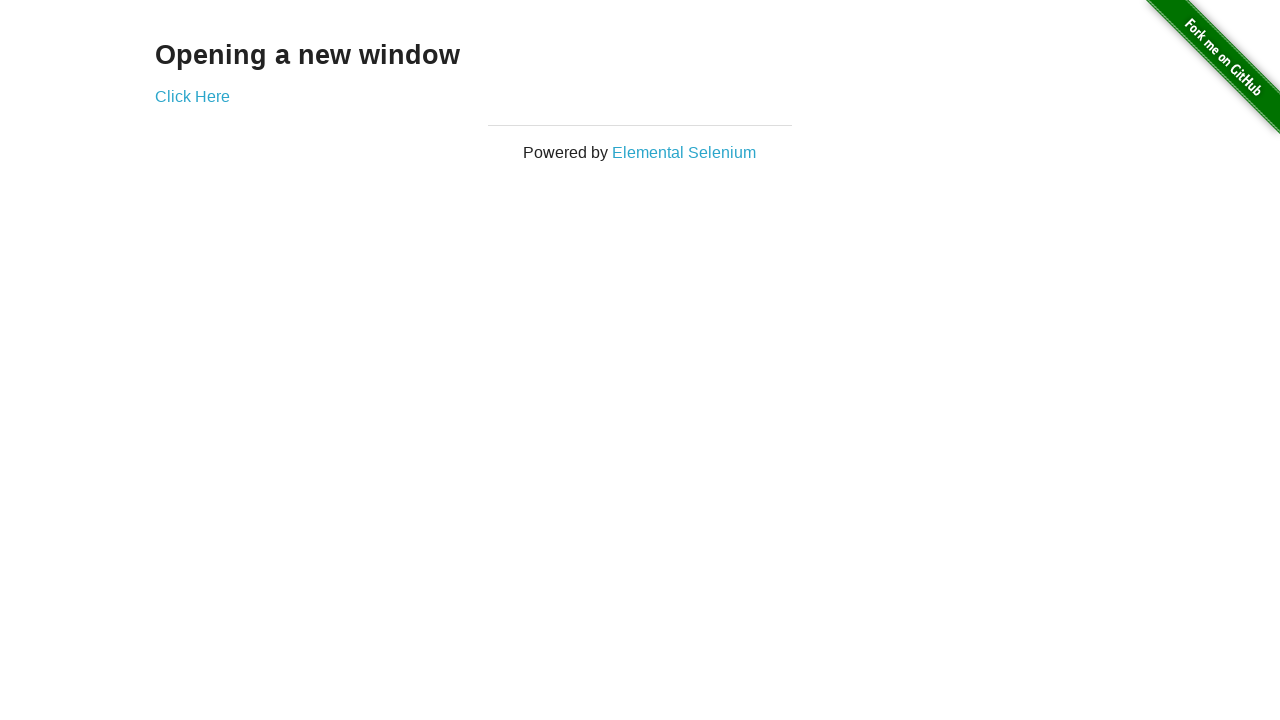

Verified heading text is 'Opening a new window'
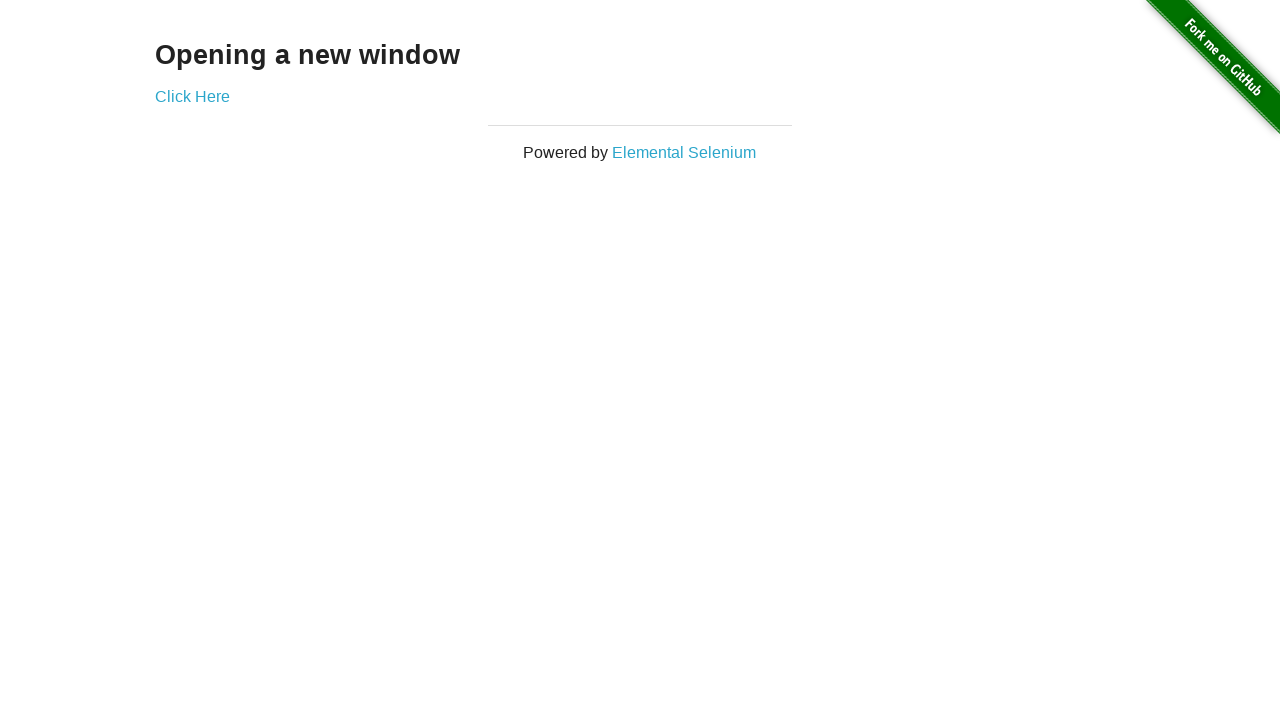

Verified initial page title is 'The Internet'
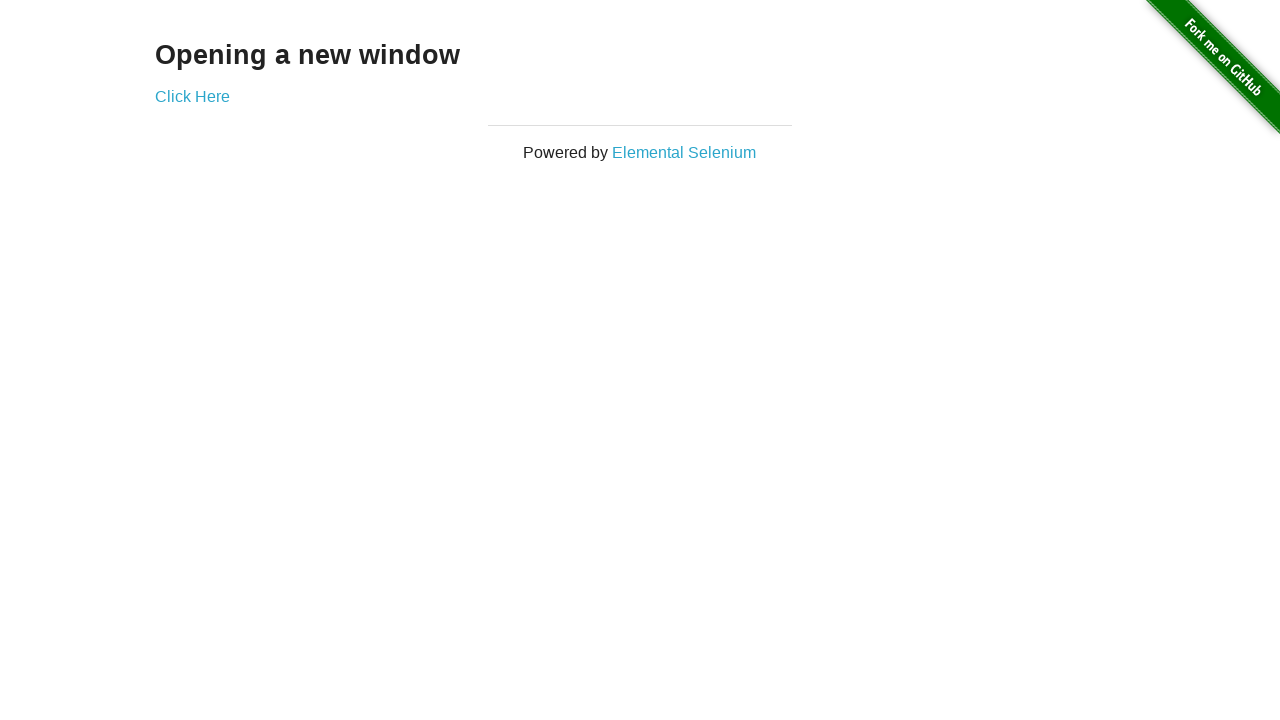

Clicked 'Click Here' link to open new window at (192, 96) on (//a)[2]
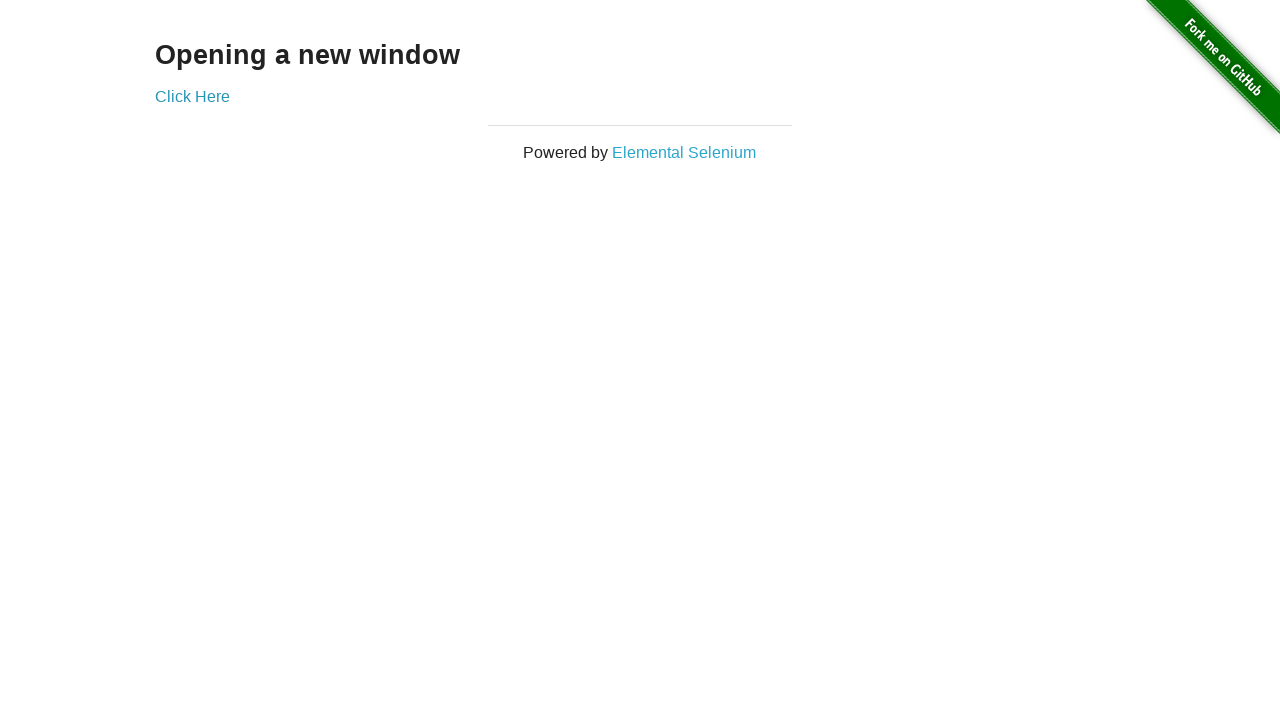

New window loaded and ready
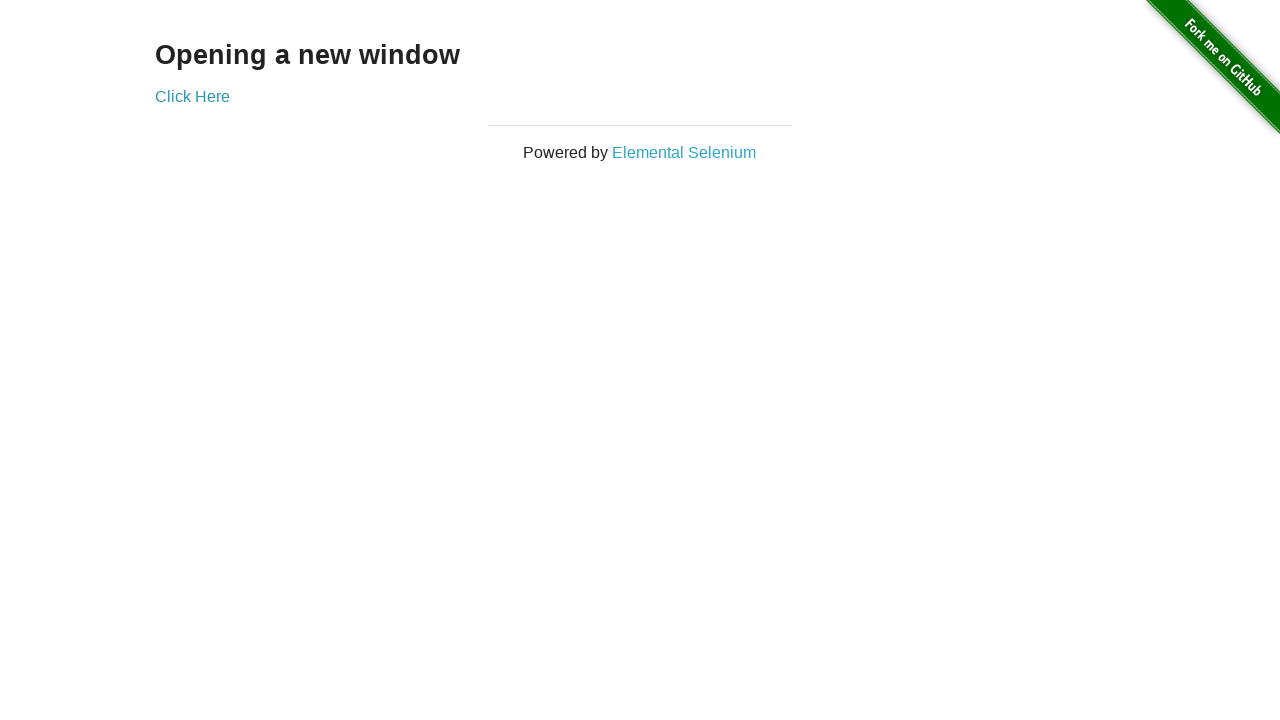

Verified new window title is 'New Window'
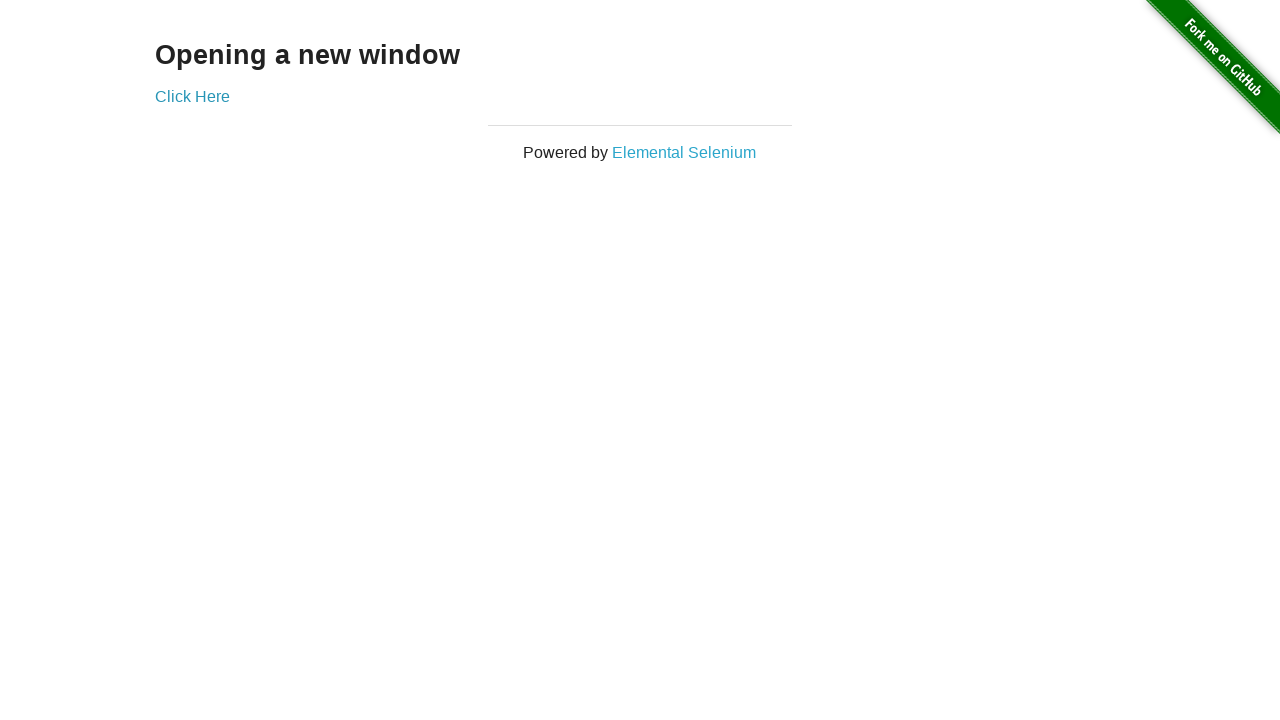

Switched back to first window
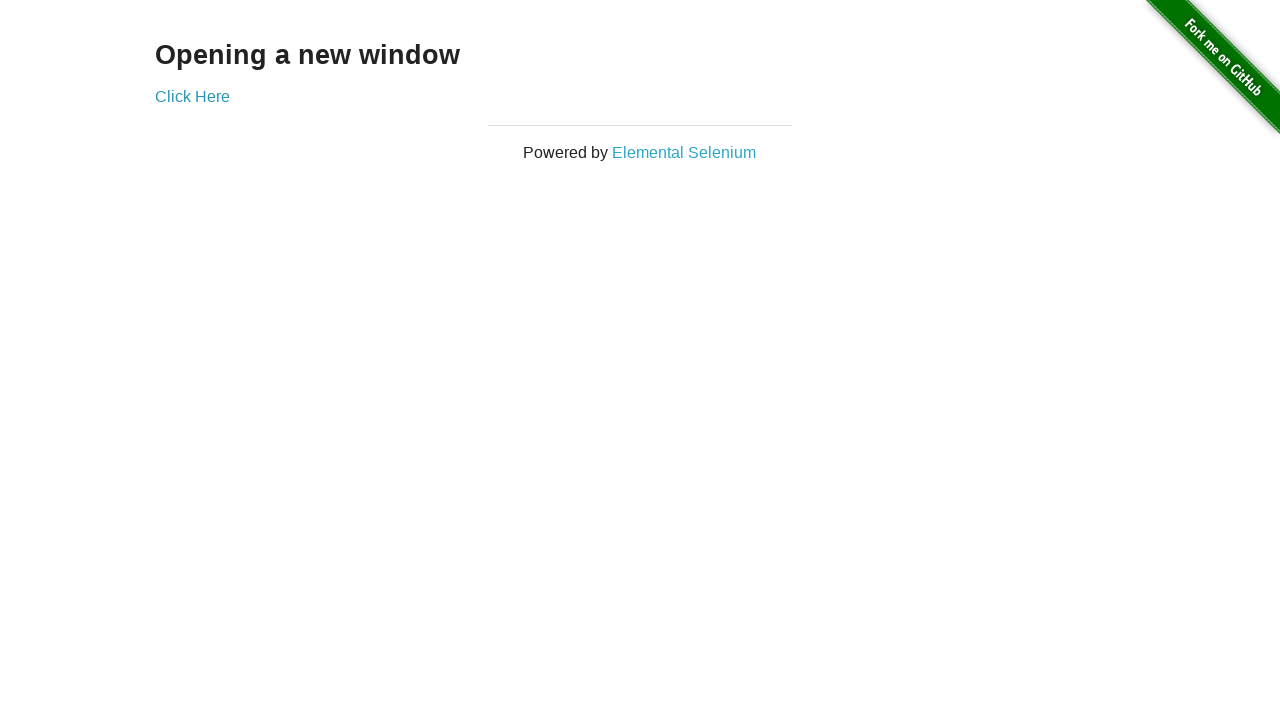

Verified first window title is still 'The Internet'
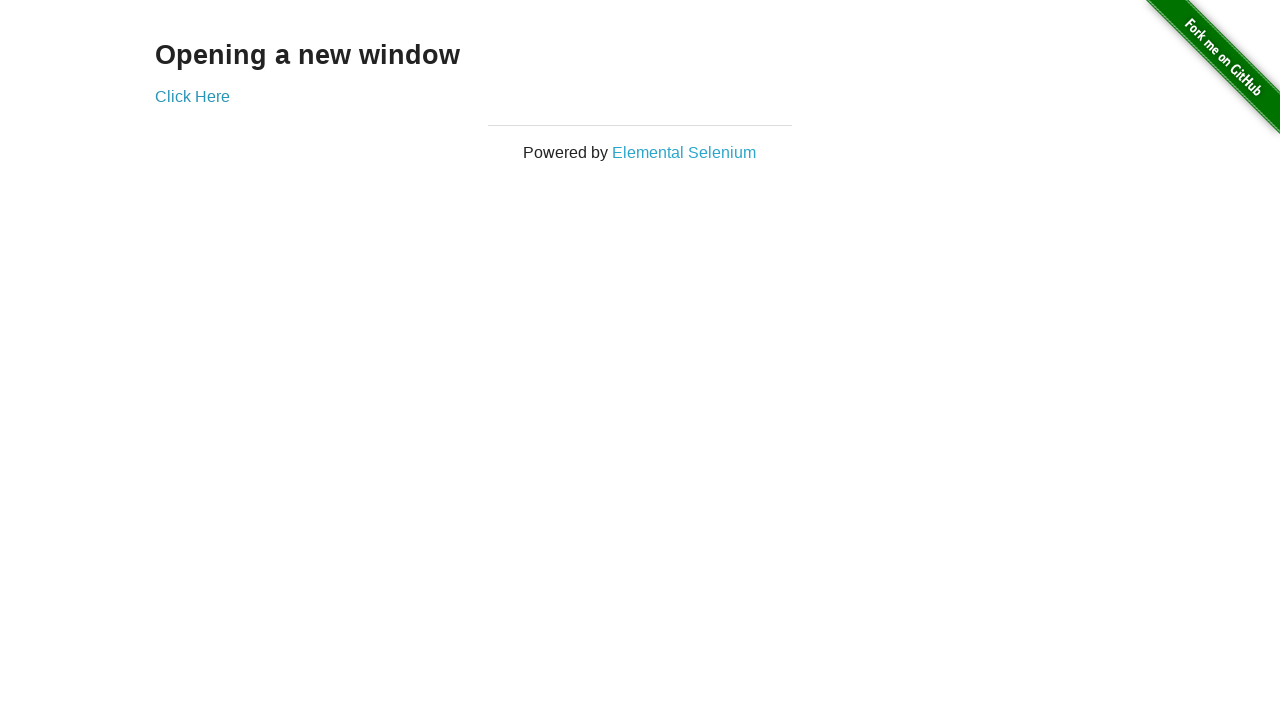

Switched to second window again
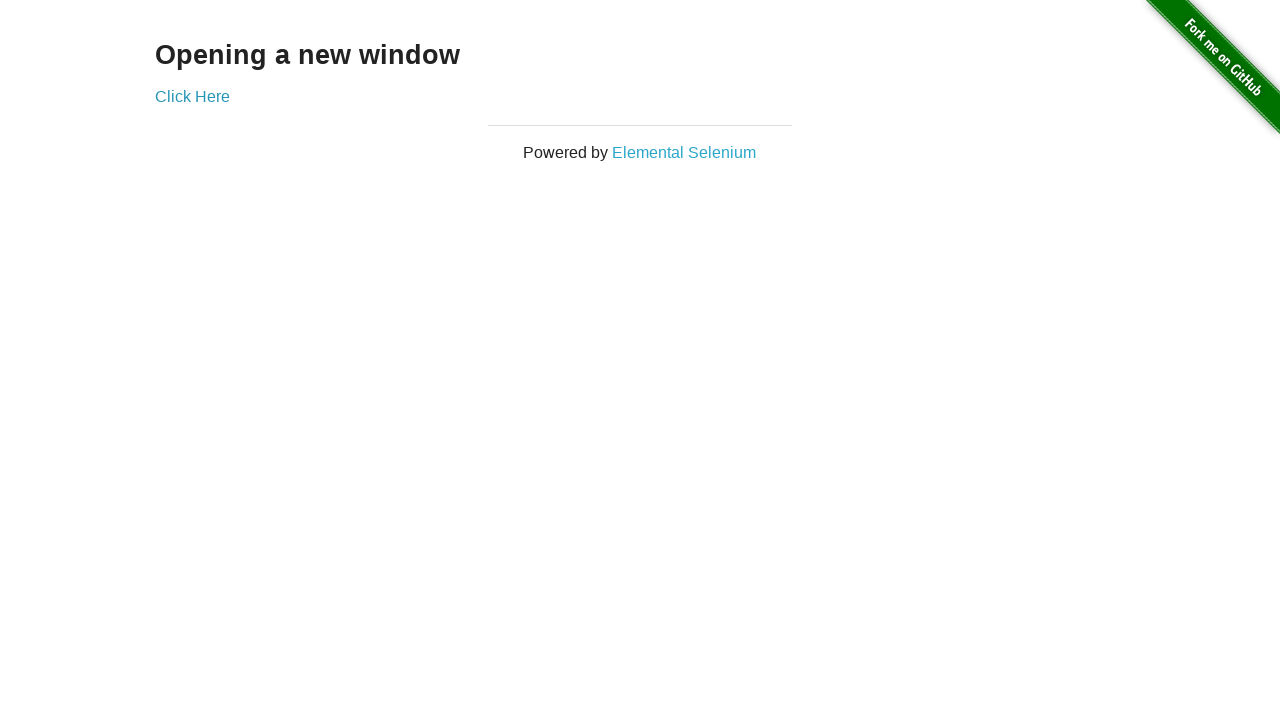

Switched back to first window
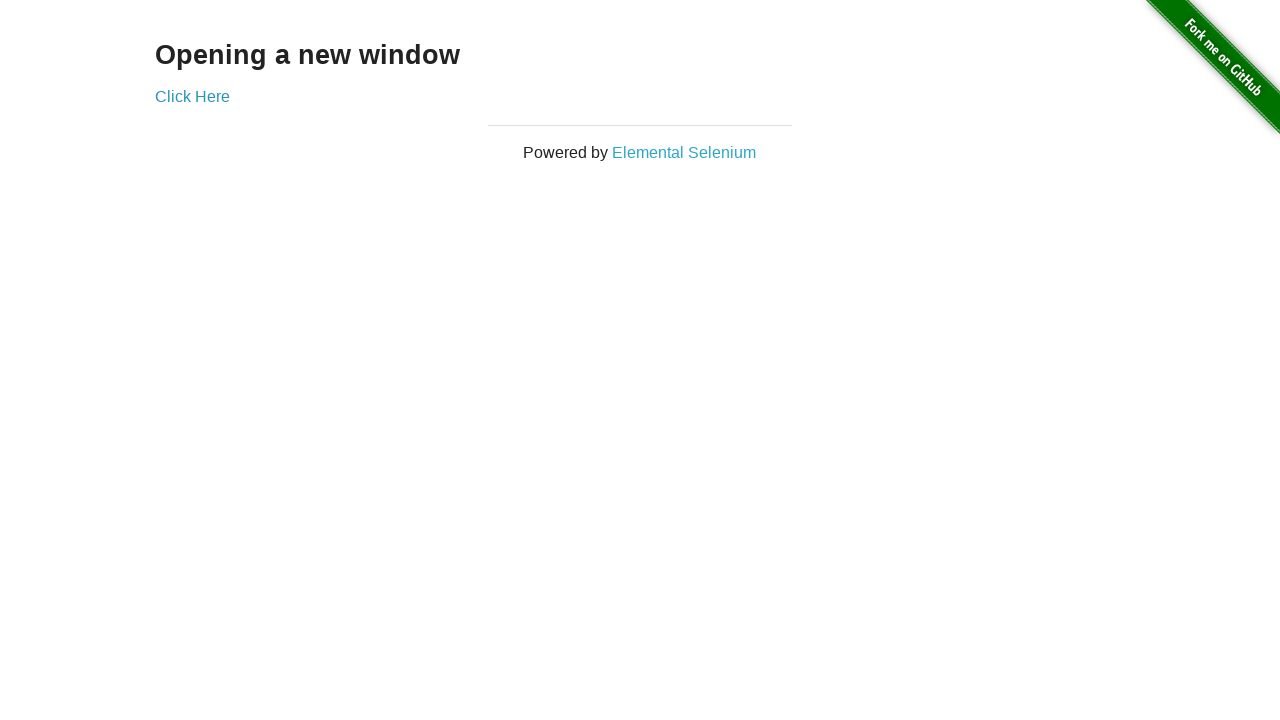

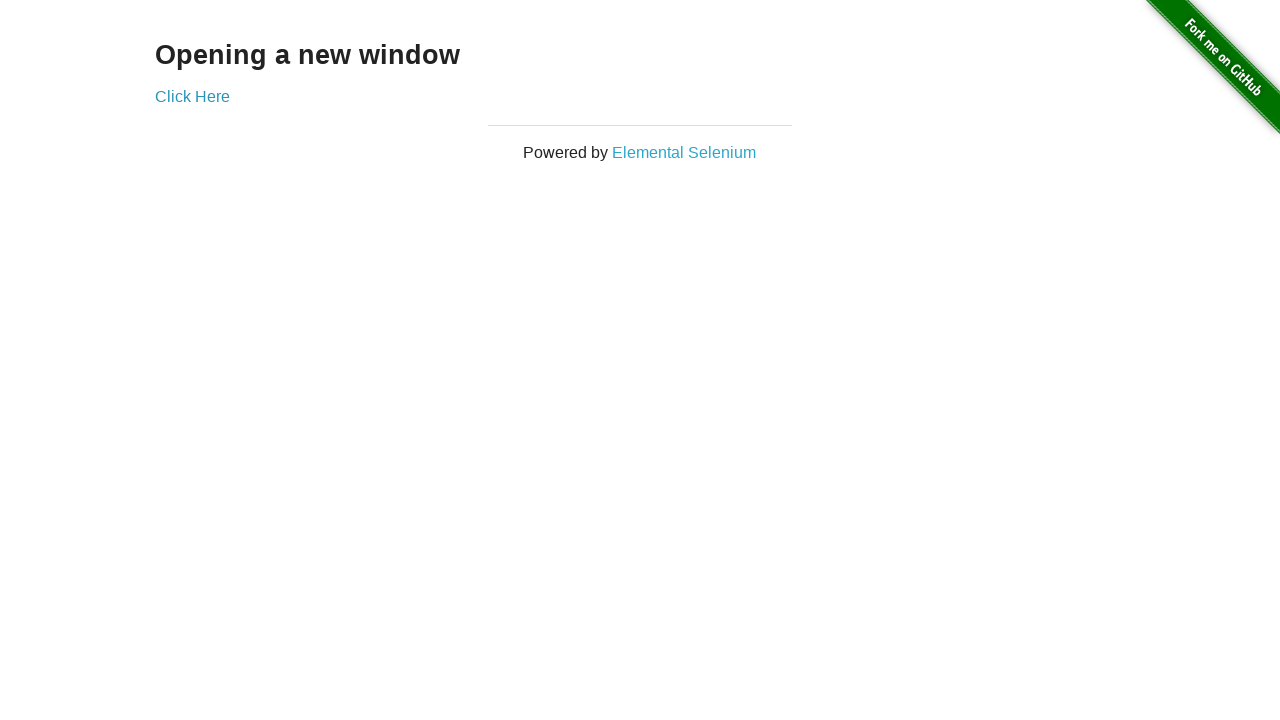